Tests selecting and deselecting radio buttons to verify uncheck behavior

Starting URL: https://home.openweathermap.org/questions

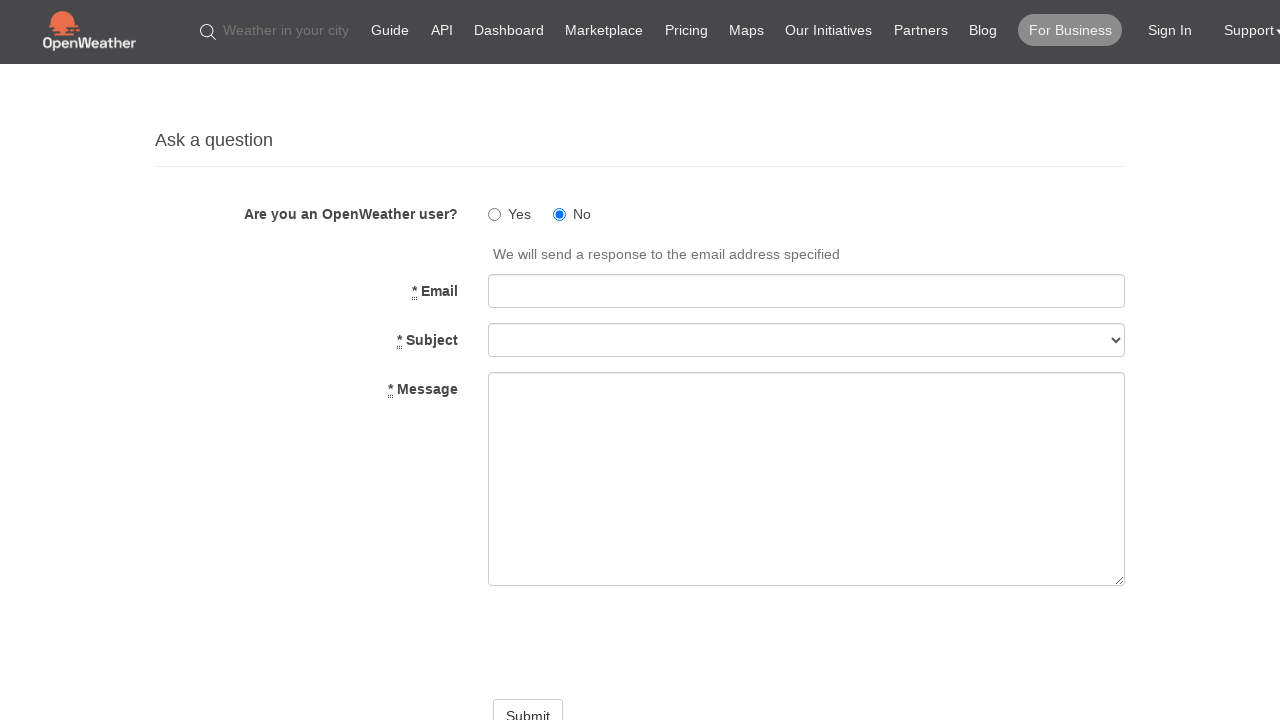

Checked the 'Yes' radio button at (495, 214) on internal:label="Yes"i
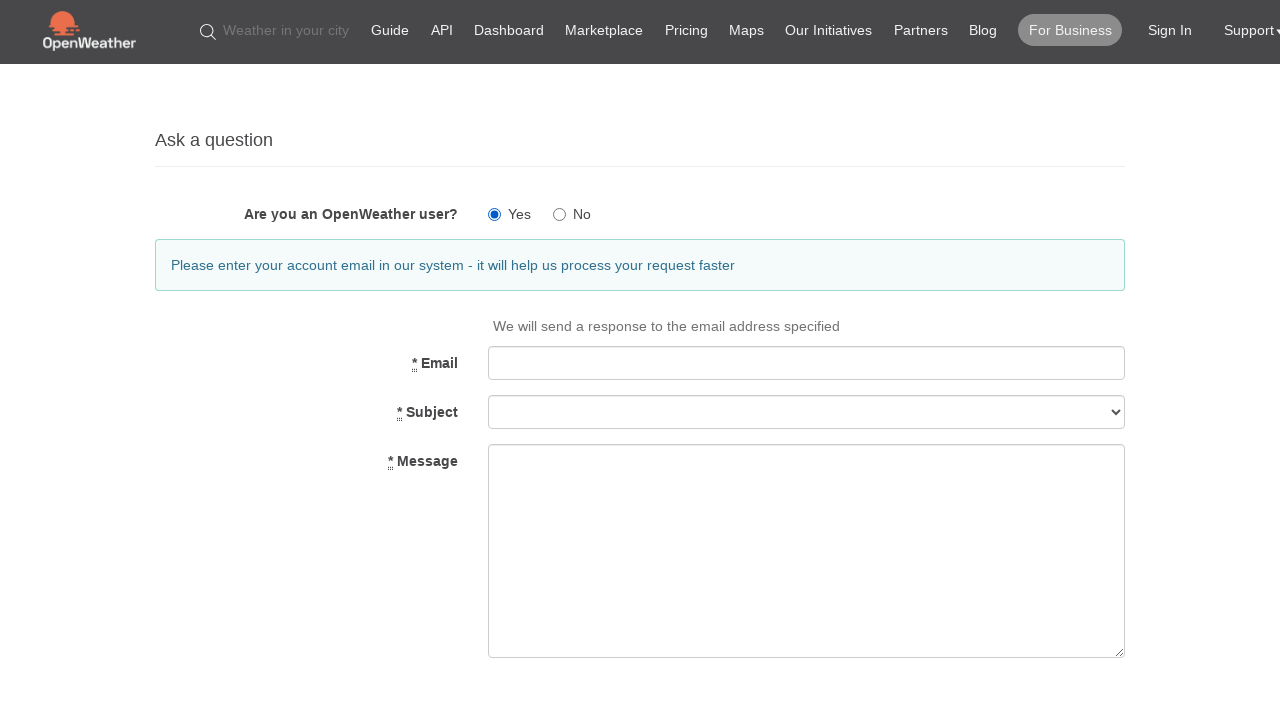

Checked the 'No' radio button, which unchecks 'Yes' at (559, 214) on internal:label="No"i
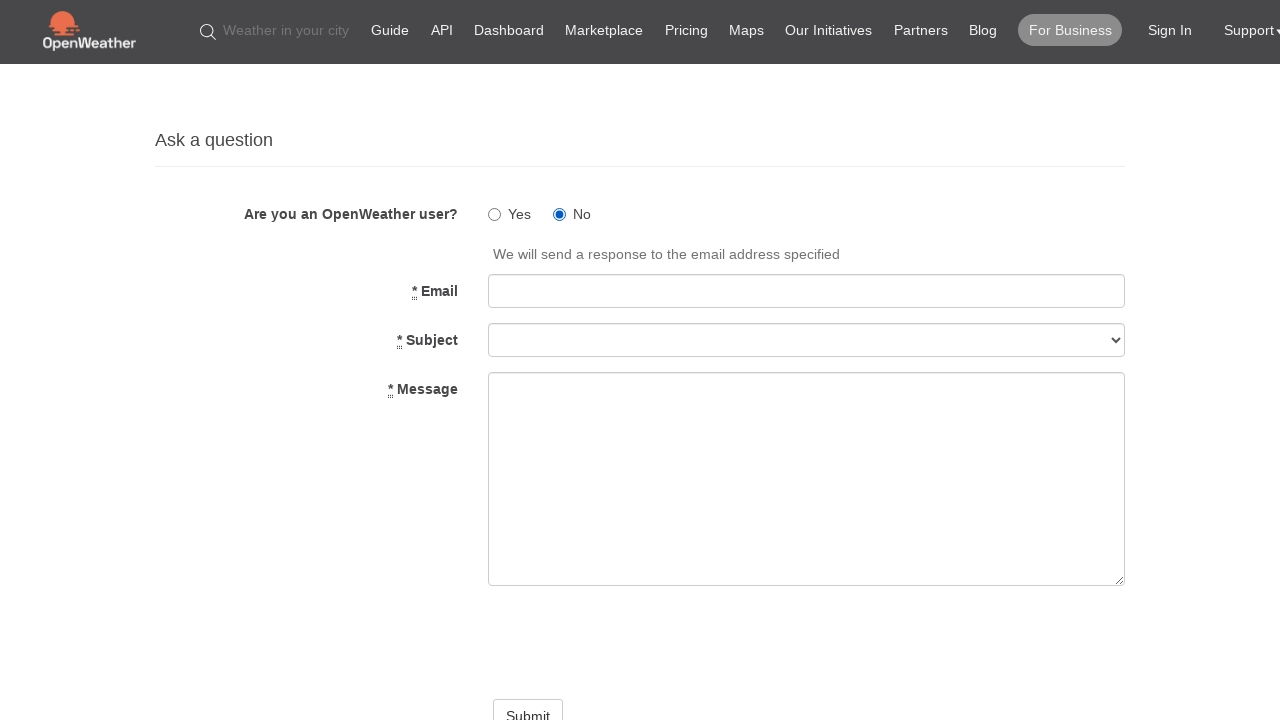

Verified that 'Yes' radio button is no longer checked
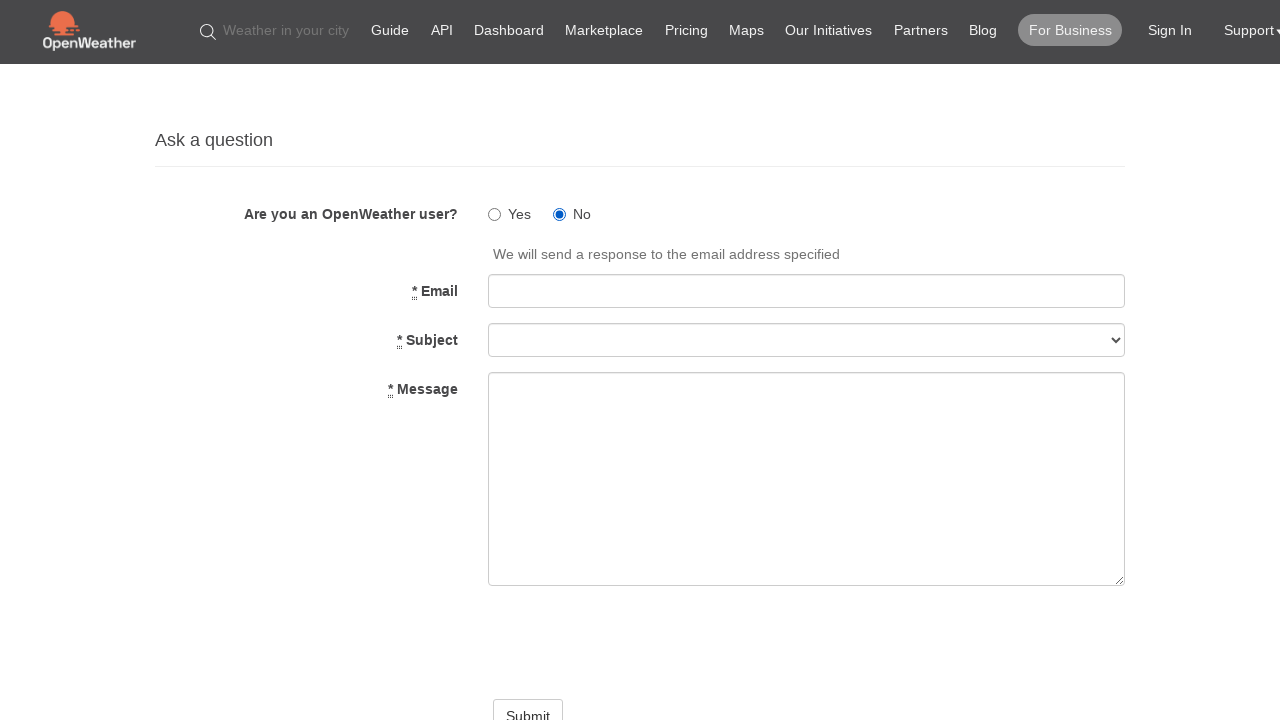

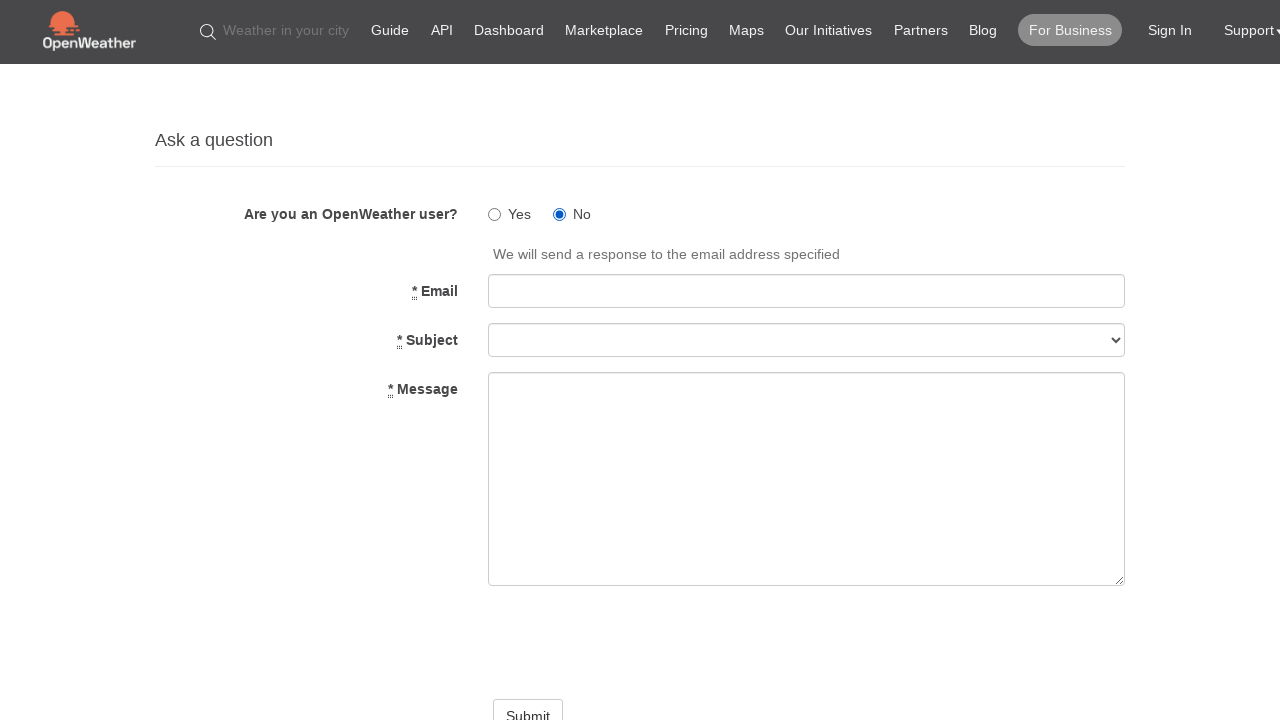